Navigates to an Apple Music album page (Linkin Park's Meteora 20th Anniversary Edition) and waits for the song list to load, verifying that song name elements are present on the page.

Starting URL: https://music.apple.com/us/album/meteora-20th-anniversary-edition/1668484895

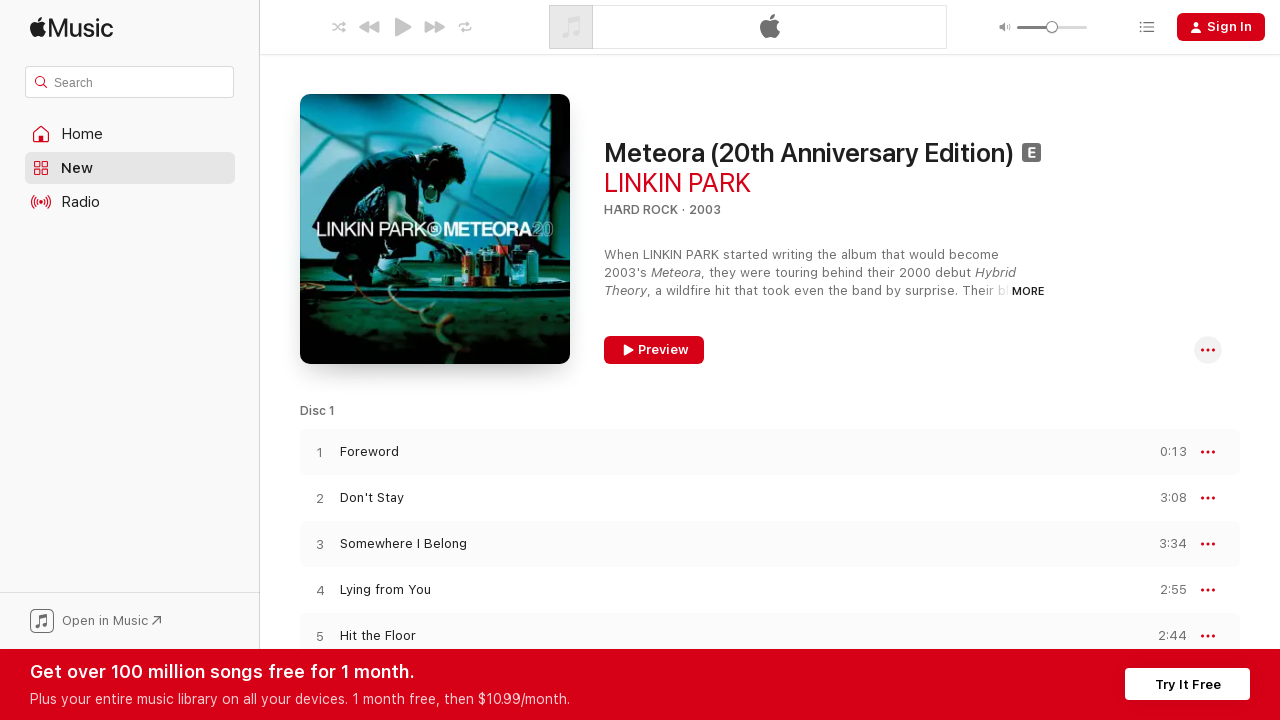

Waited for song list to load on Meteora album page
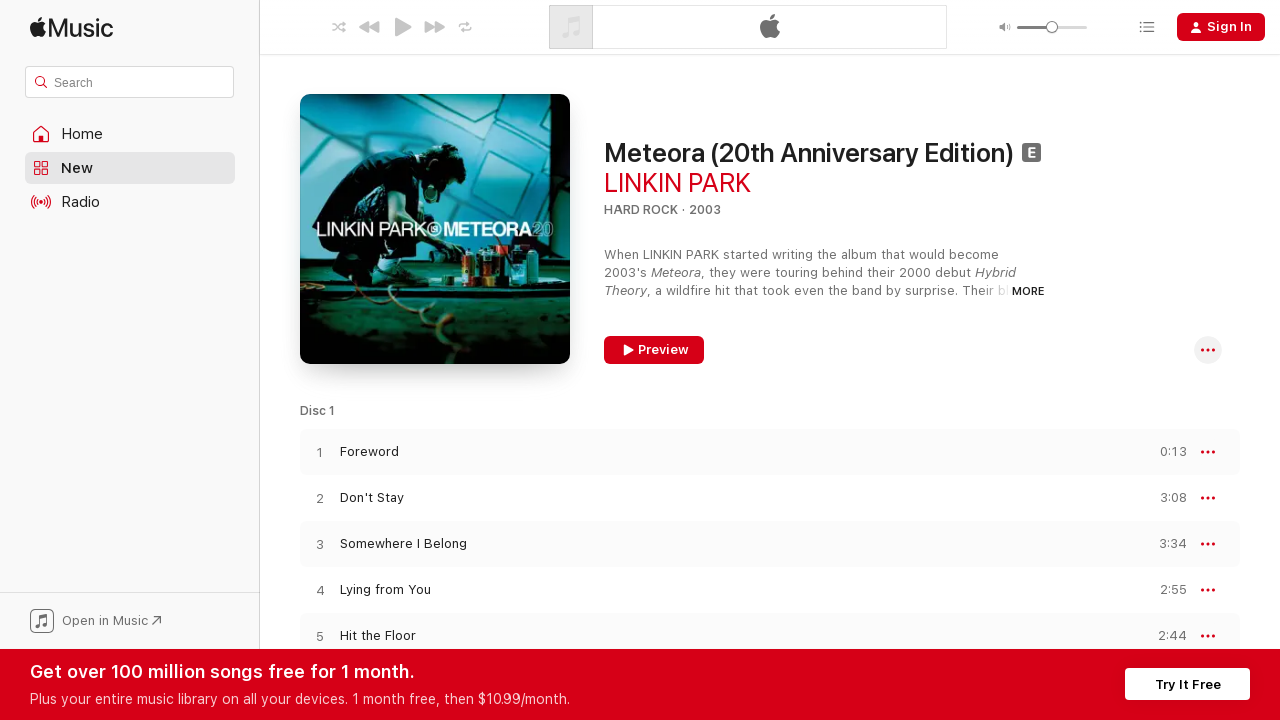

Located all song name elements on the page
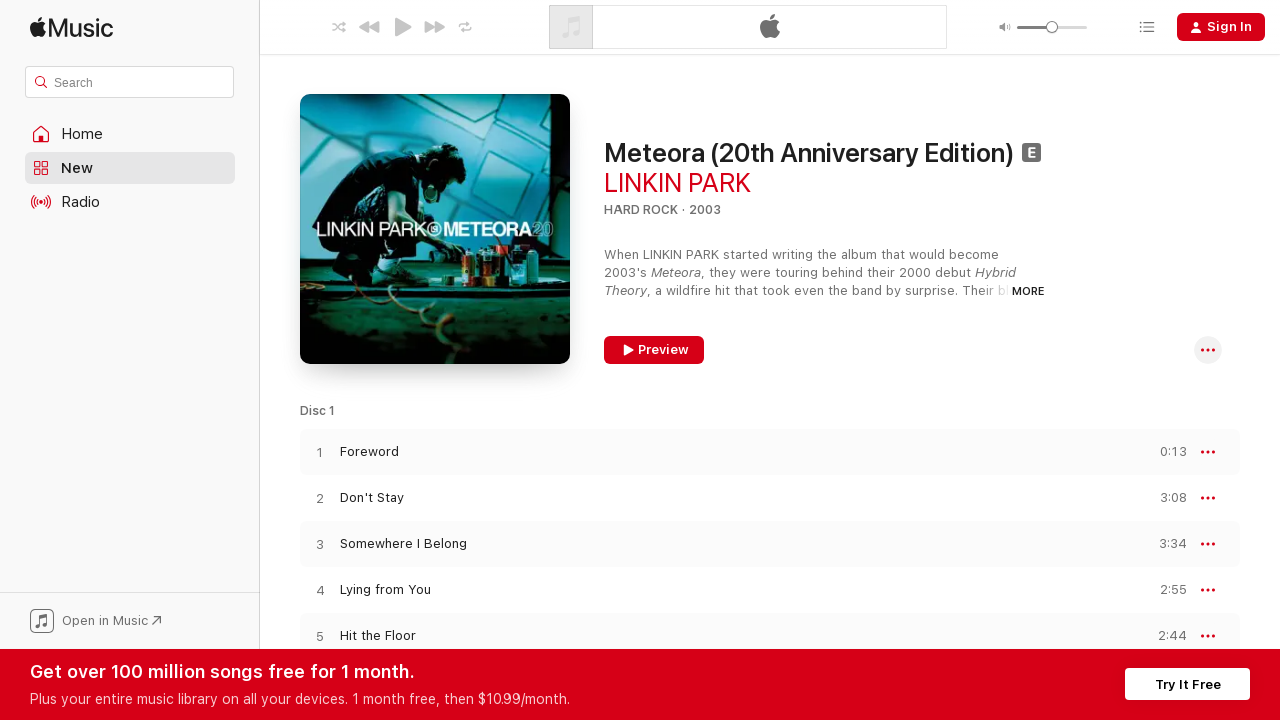

Verified first song name element is visible
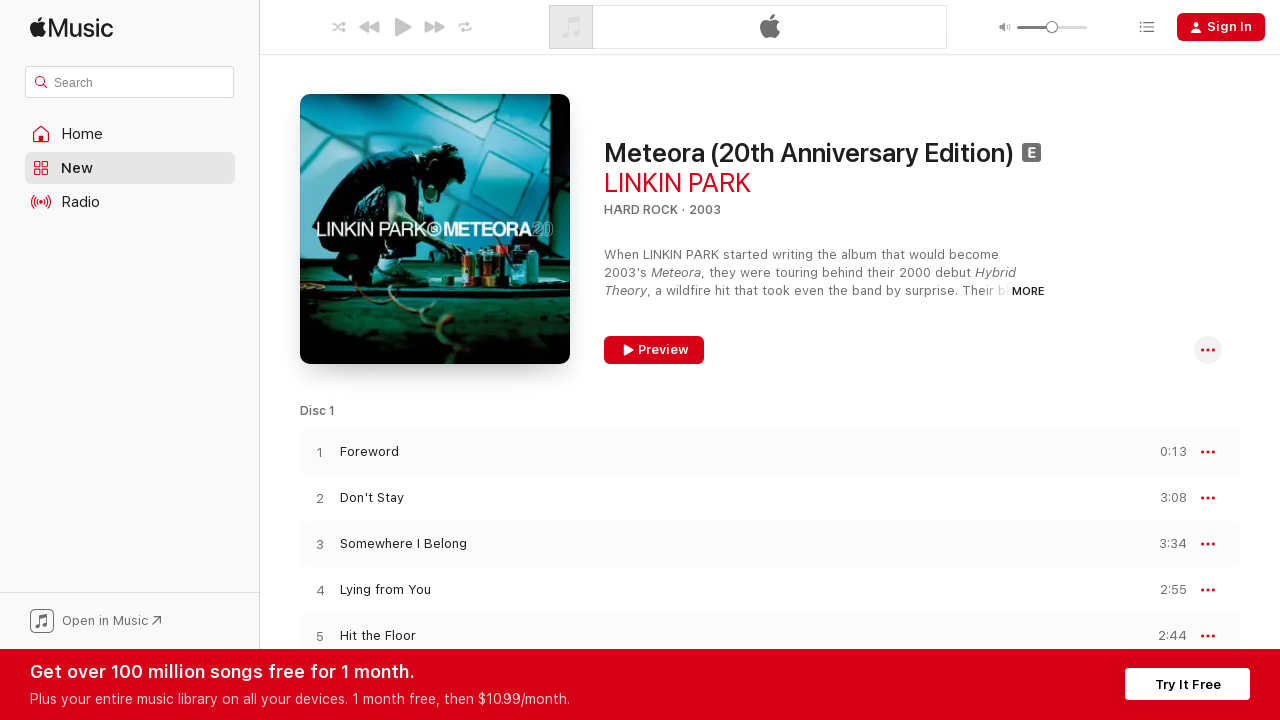

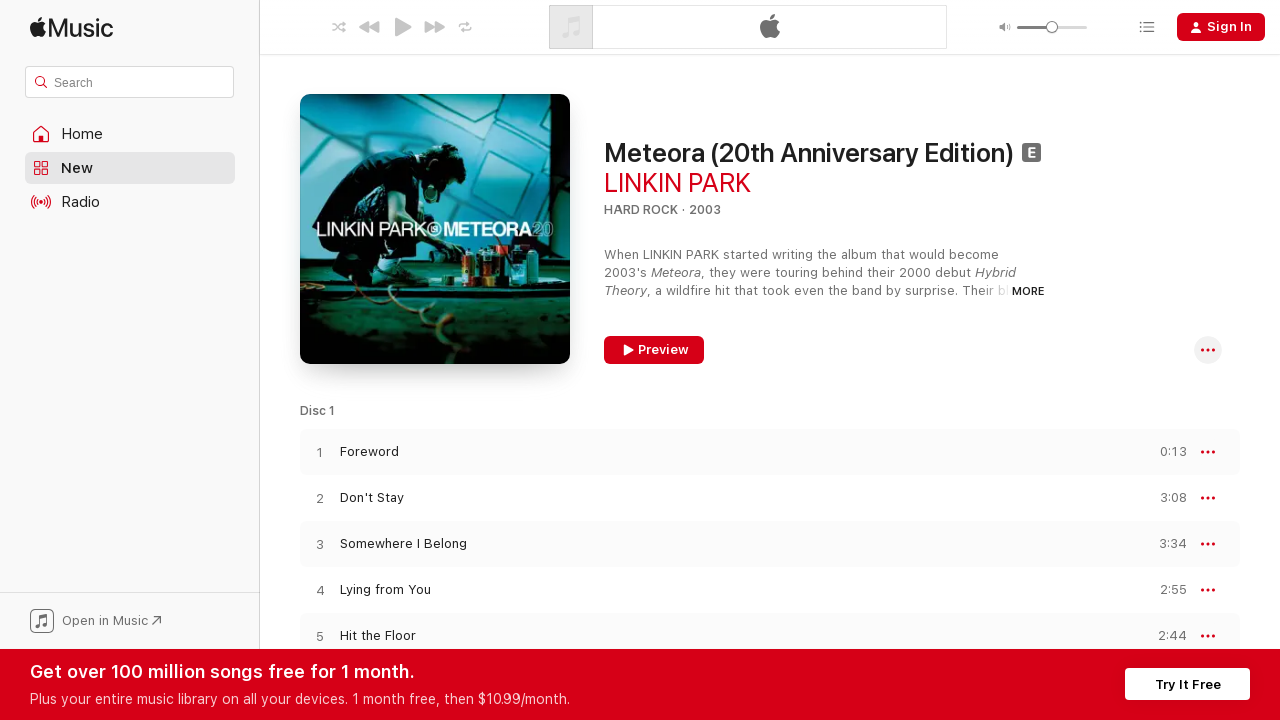